Tests window handling by opening multiple windows, switching between them, and closing specific windows

Starting URL: https://www.leafground.com/window.xhtml

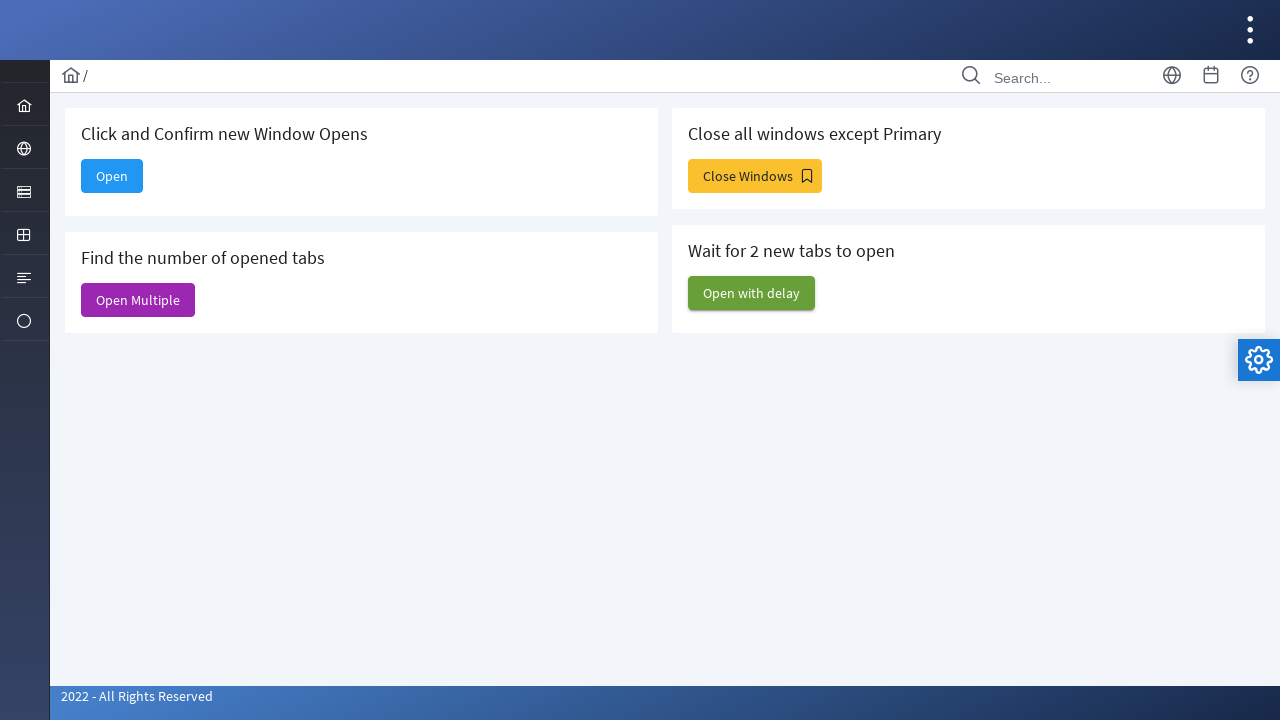

Clicked button to open multiple windows at (755, 176) on xpath=//span[text()='Close Windows']
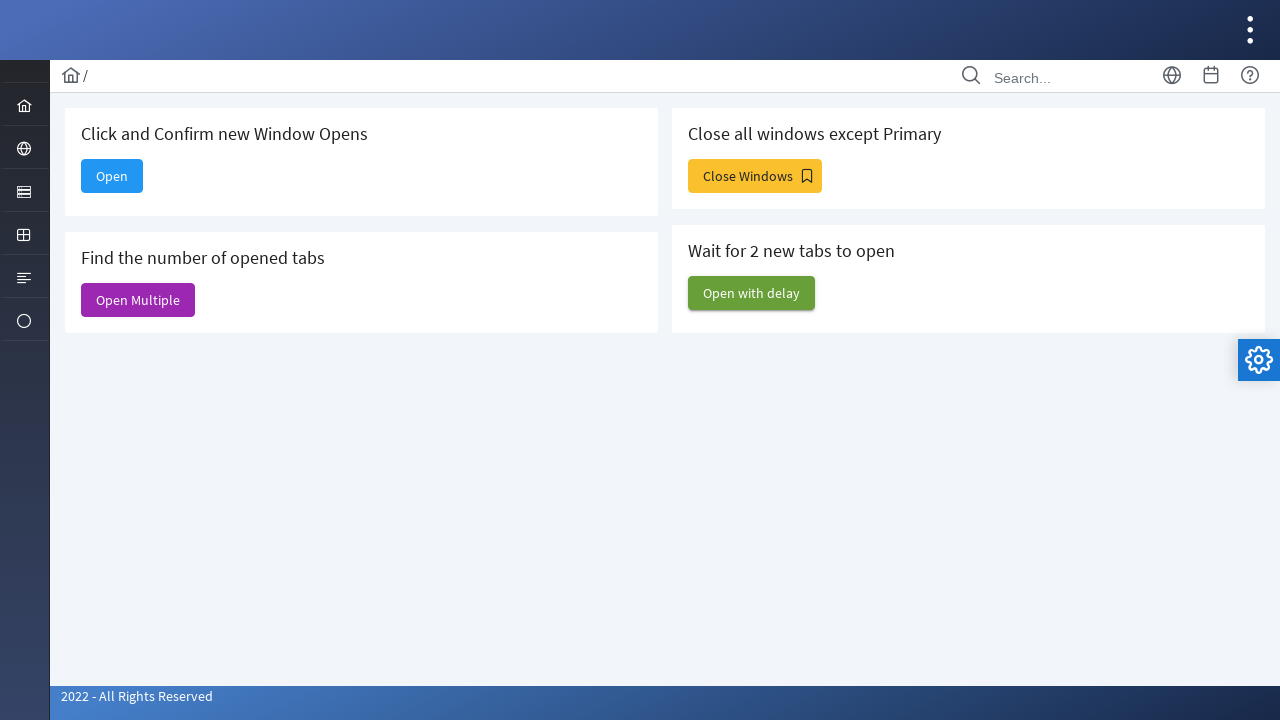

Retrieved all open pages/windows from context
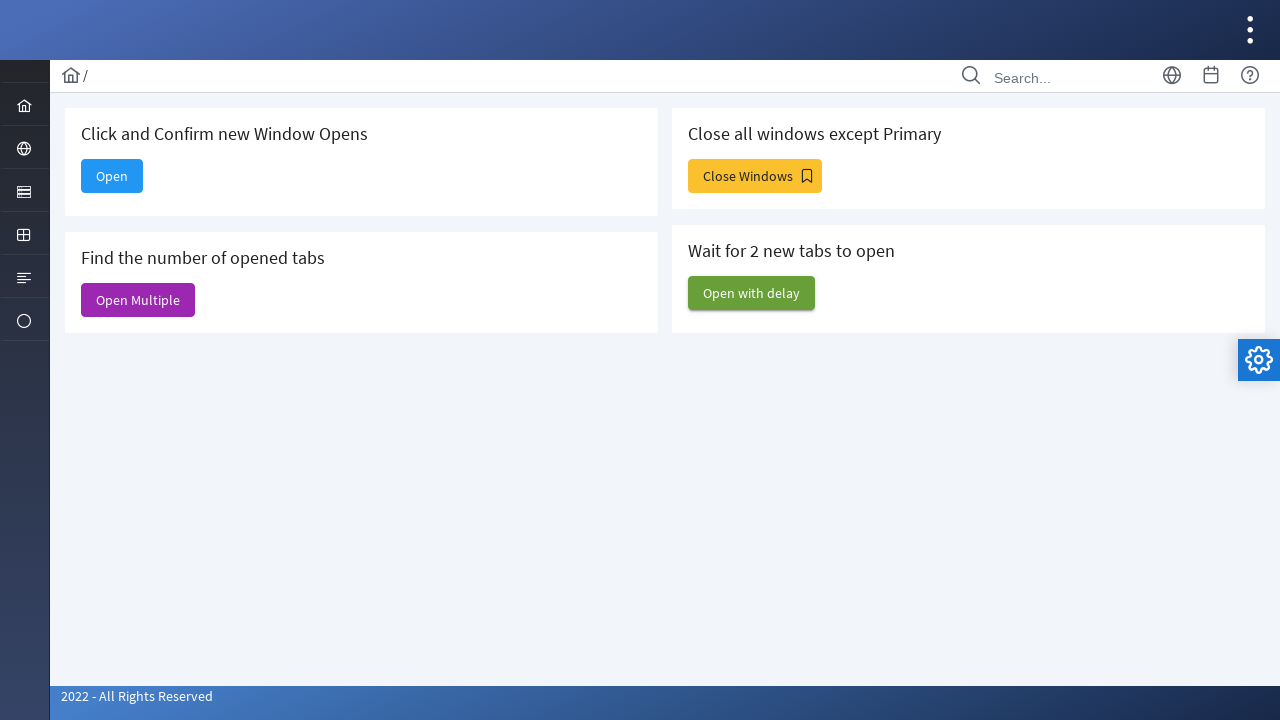

Switched focus to fourth window
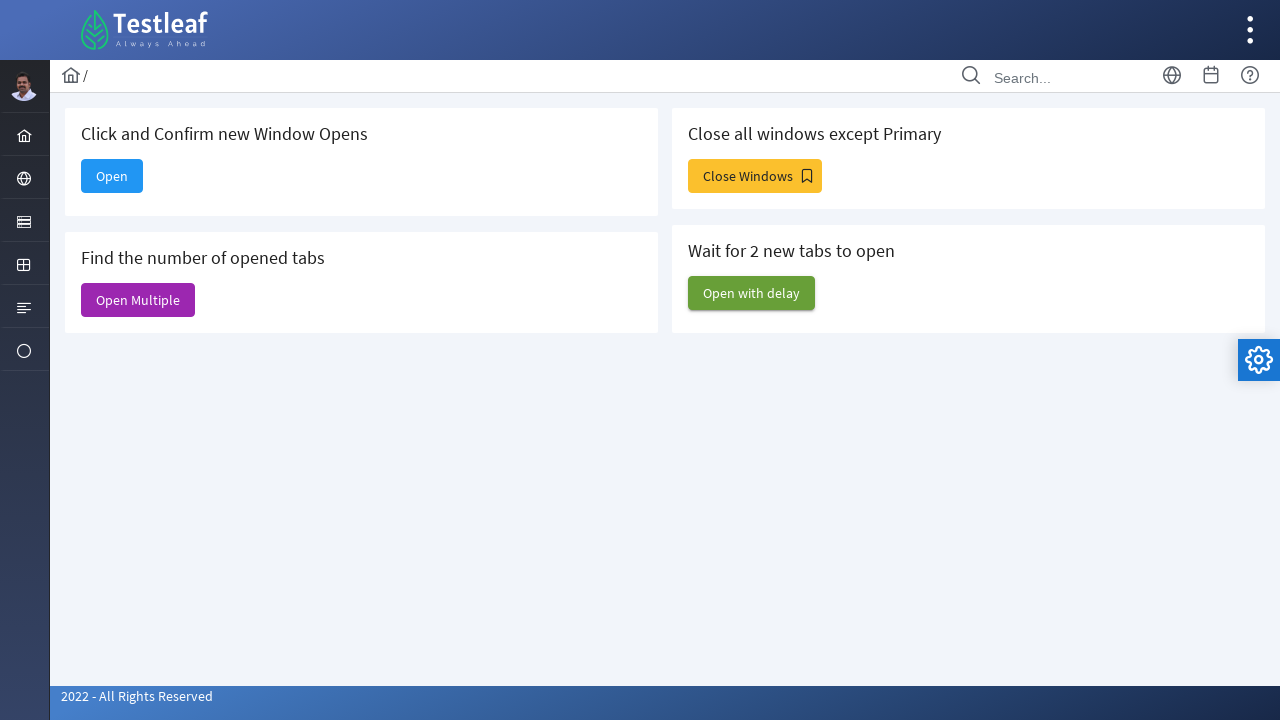

Retrieved title from fourth window: Dashboard
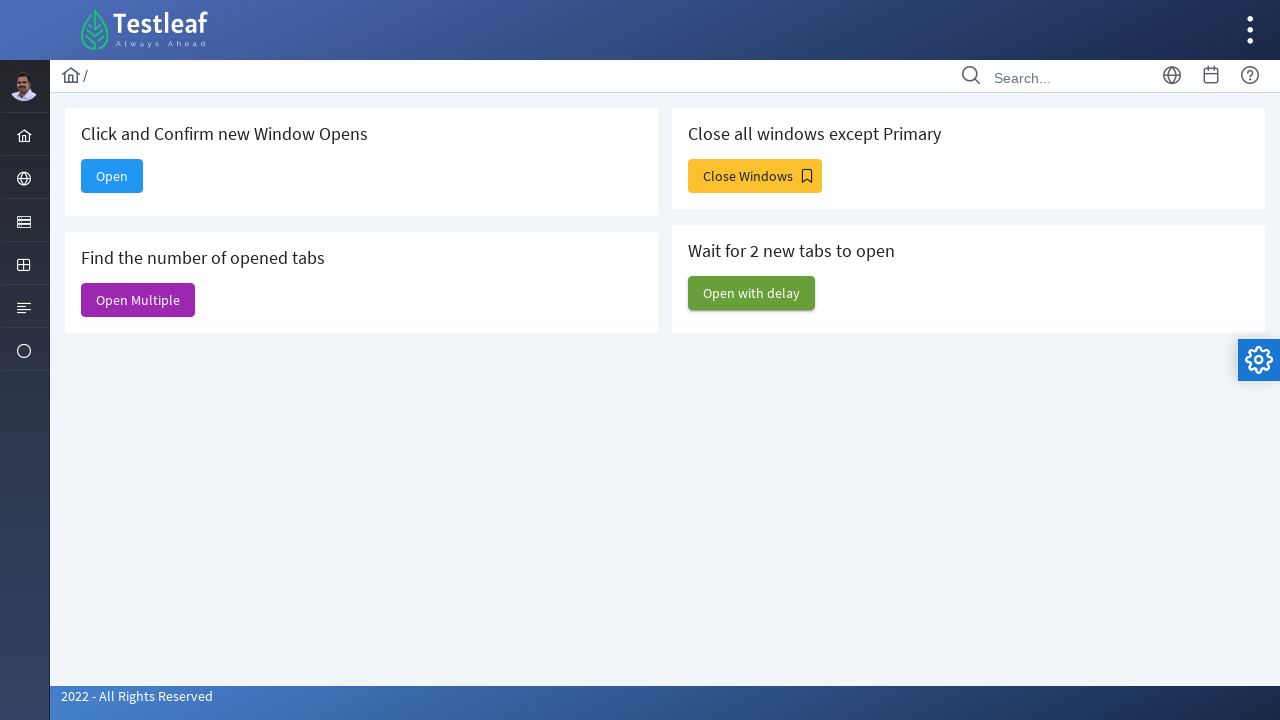

Closed the third window
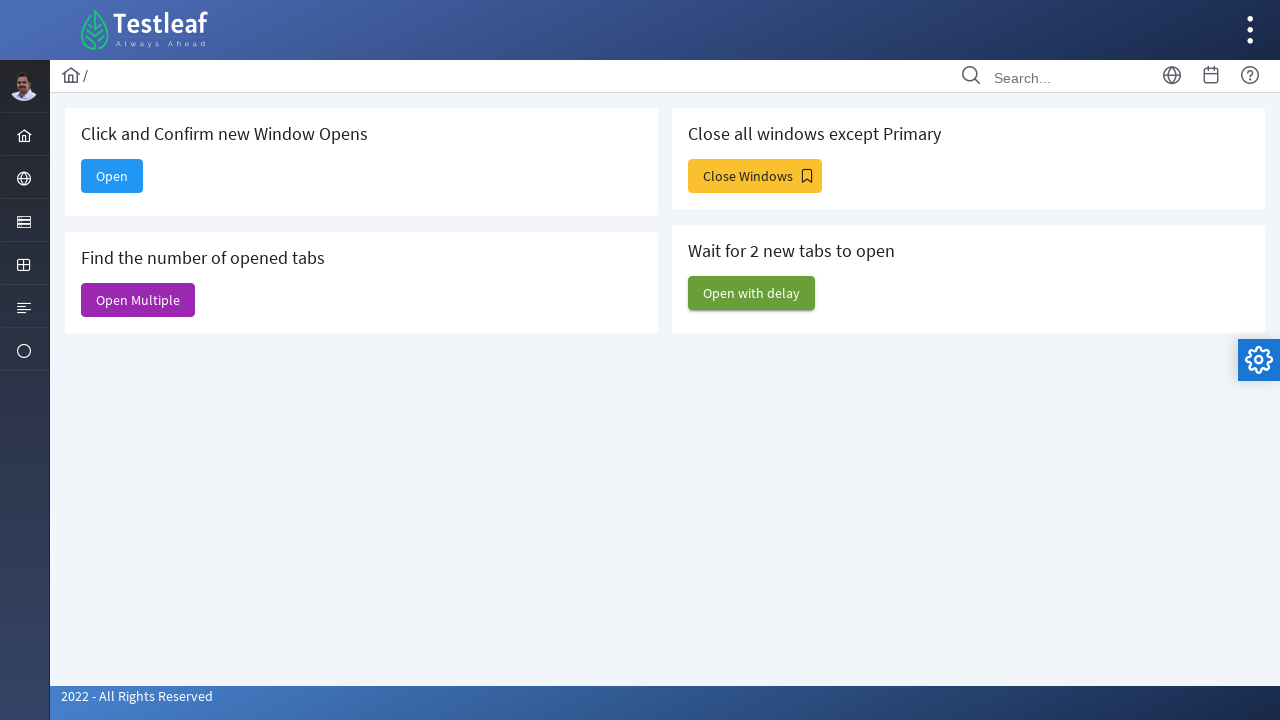

Closed the second window
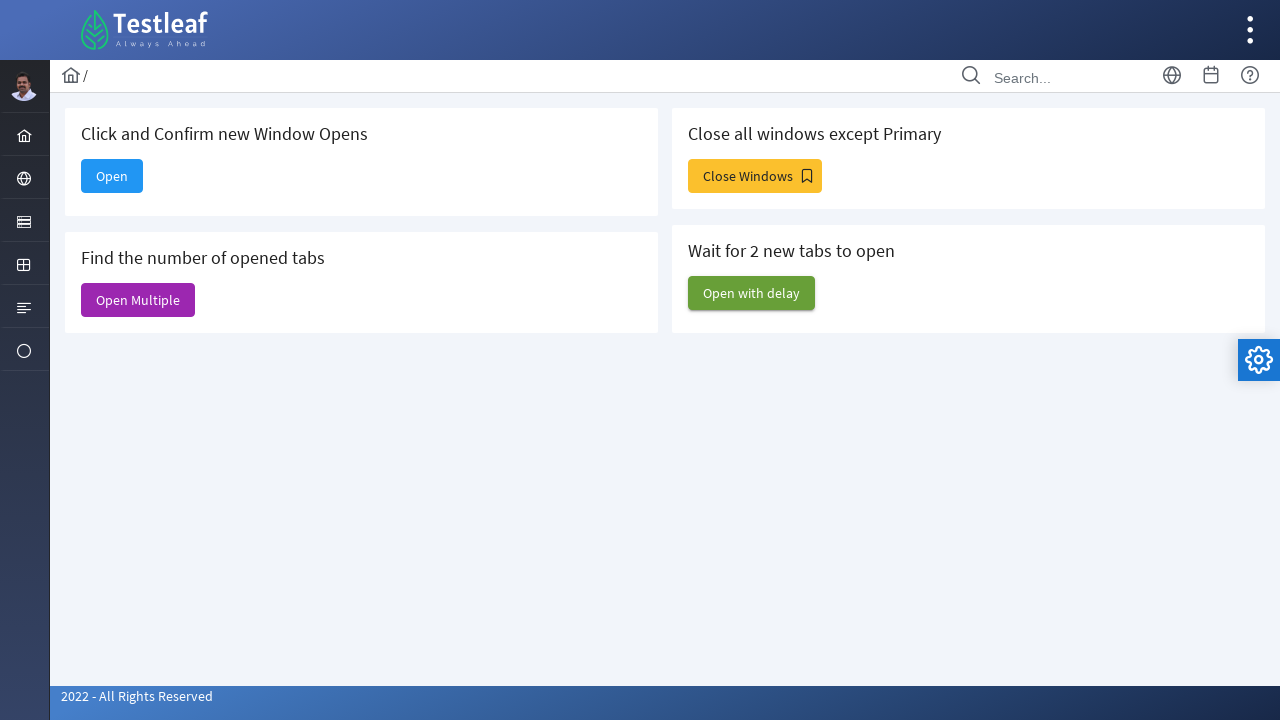

Brought original window back to focus
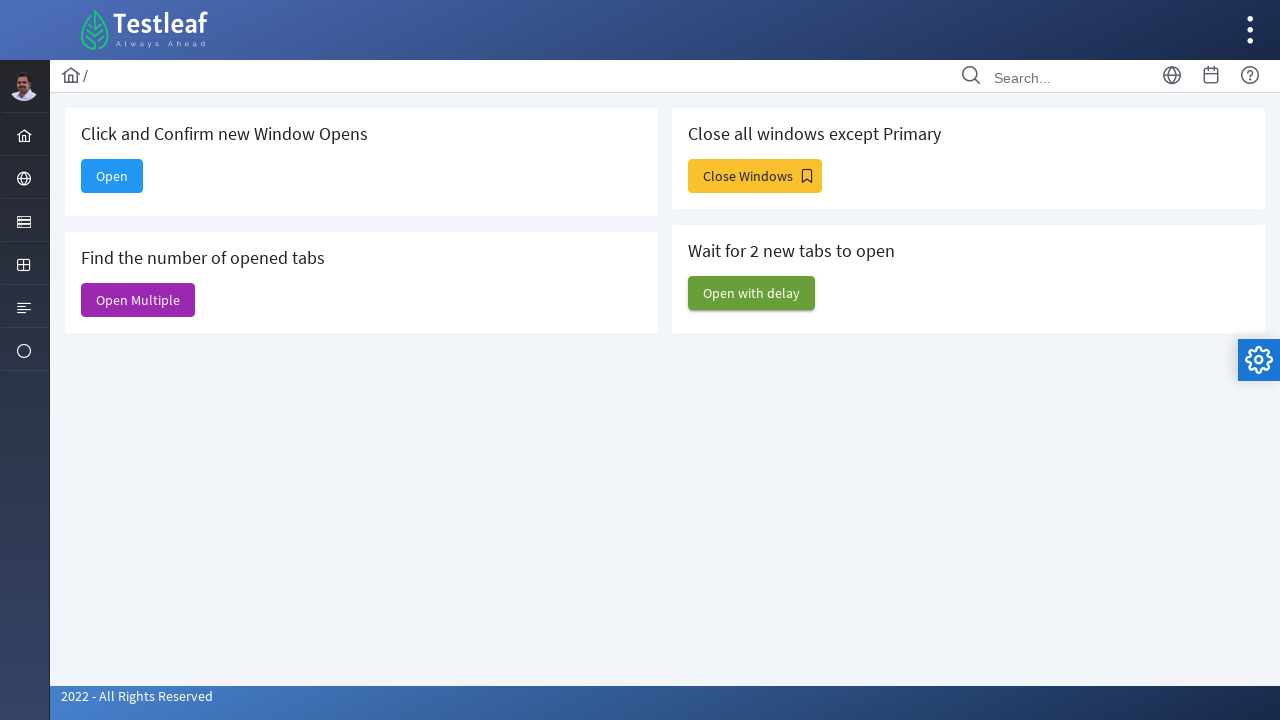

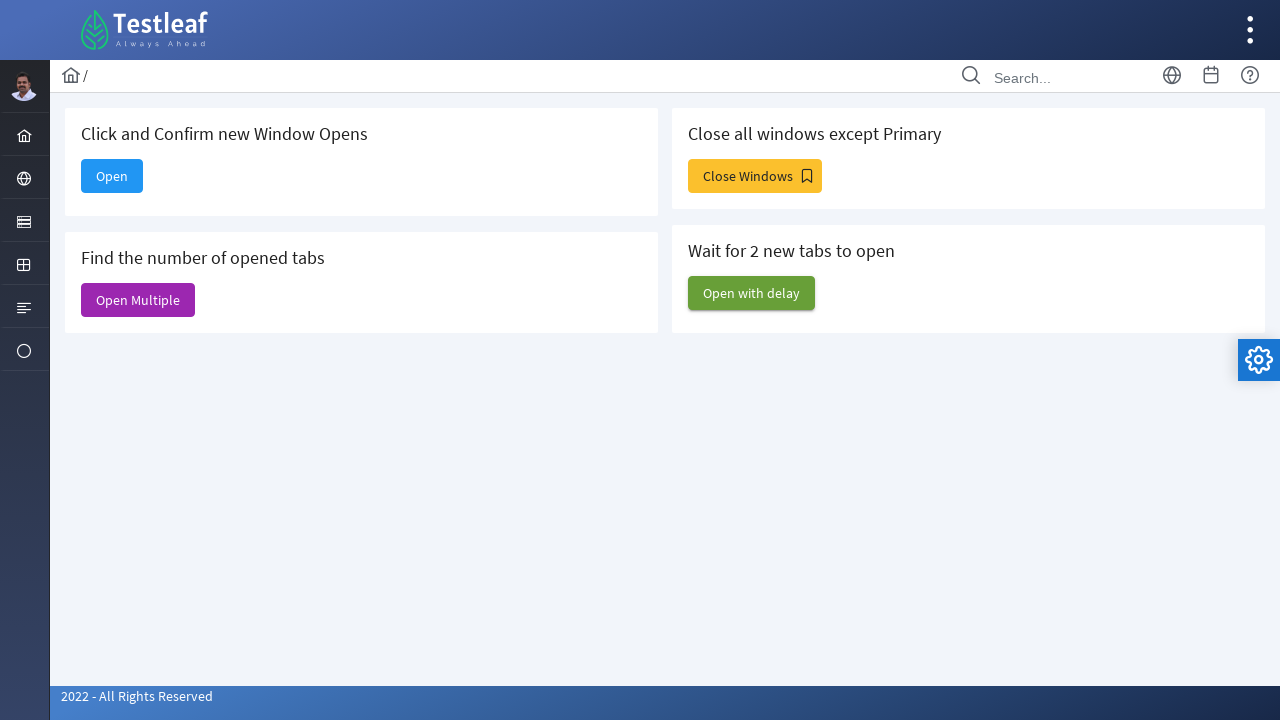